Tests multi-window handling by clicking a button to open a new window, switching to the child window to perform a search, then switching back to the main window and clicking the home link

Starting URL: https://skpatro.github.io/demo/links/

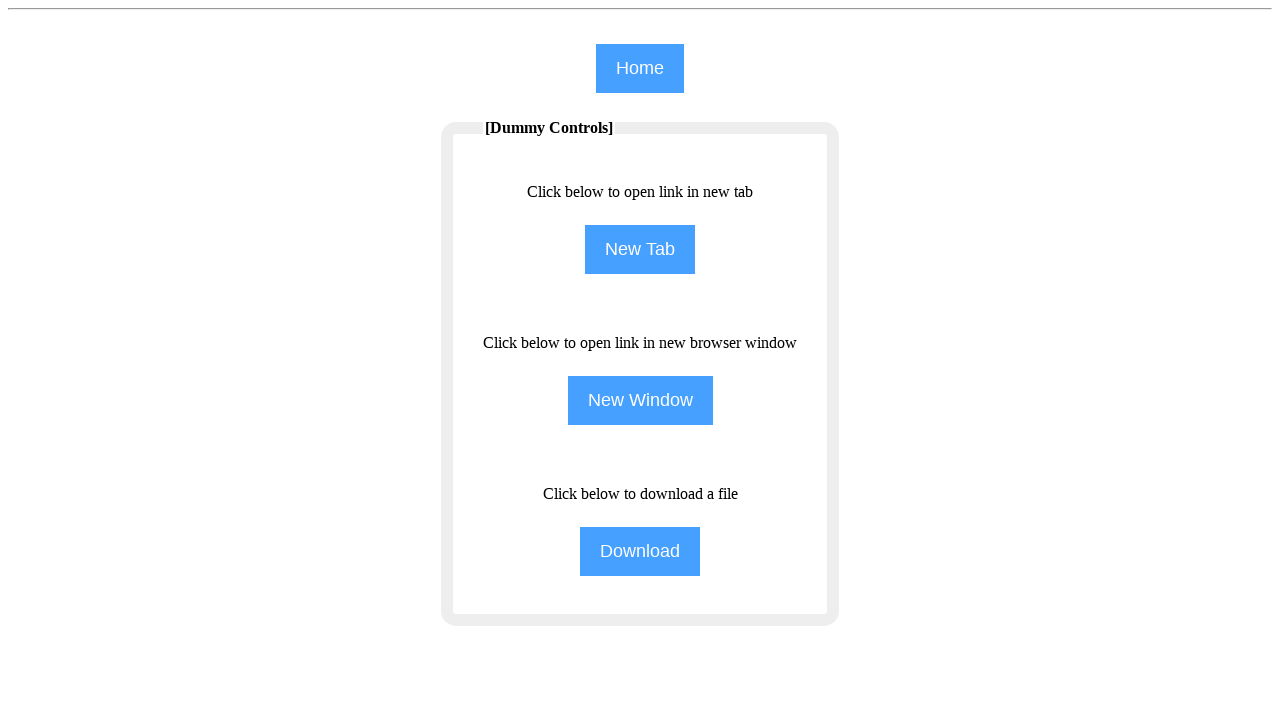

Clicked NewWindow button to open a new window at (640, 400) on input[name='NewWindow']
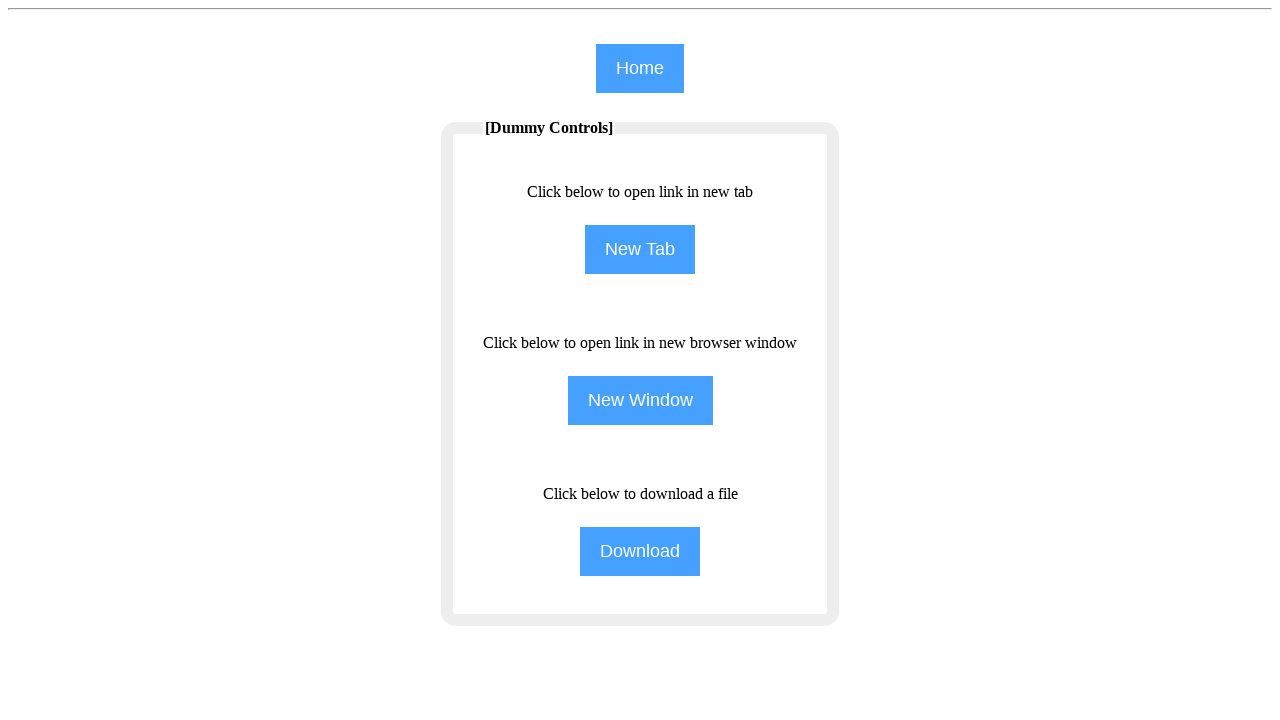

Obtained reference to child window
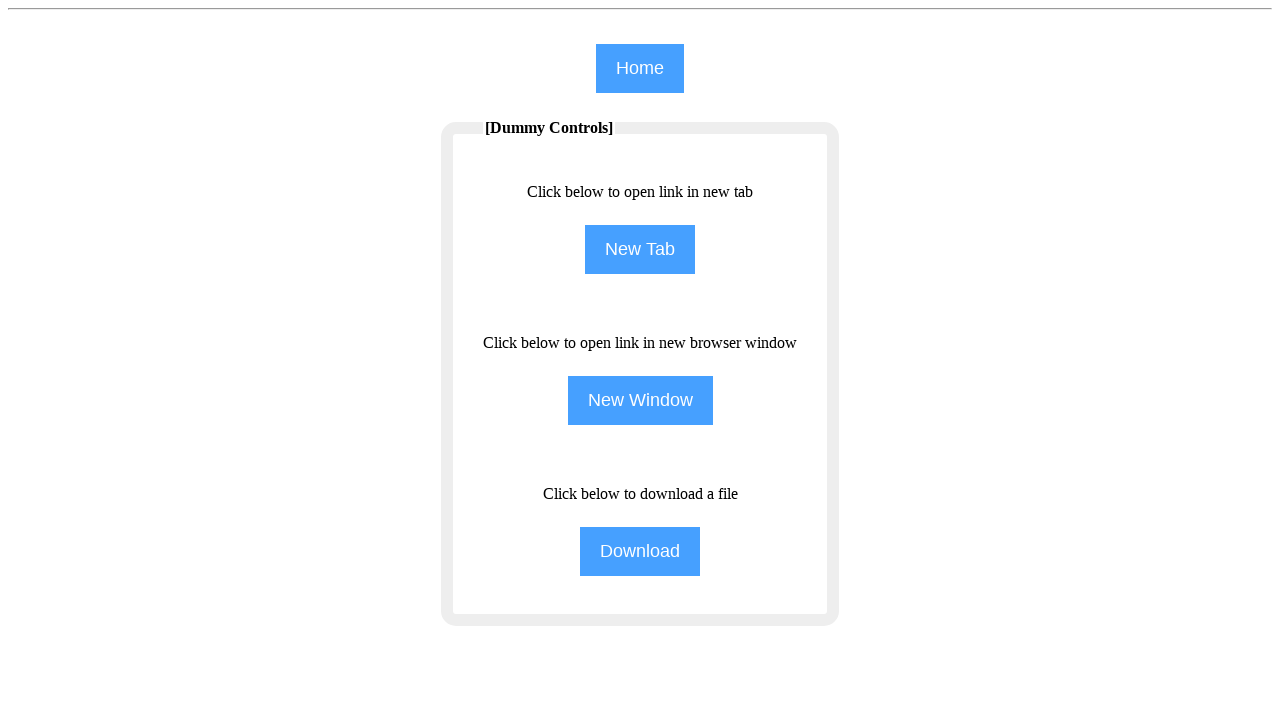

Child window loaded successfully
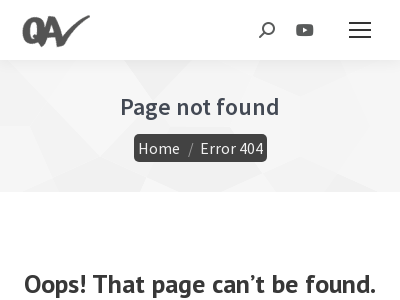

Filled search field with 'Pop Up ex' on child window on input#the7-search
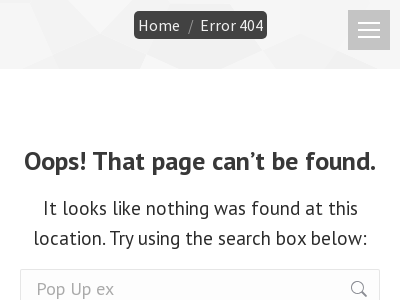

Closed child window
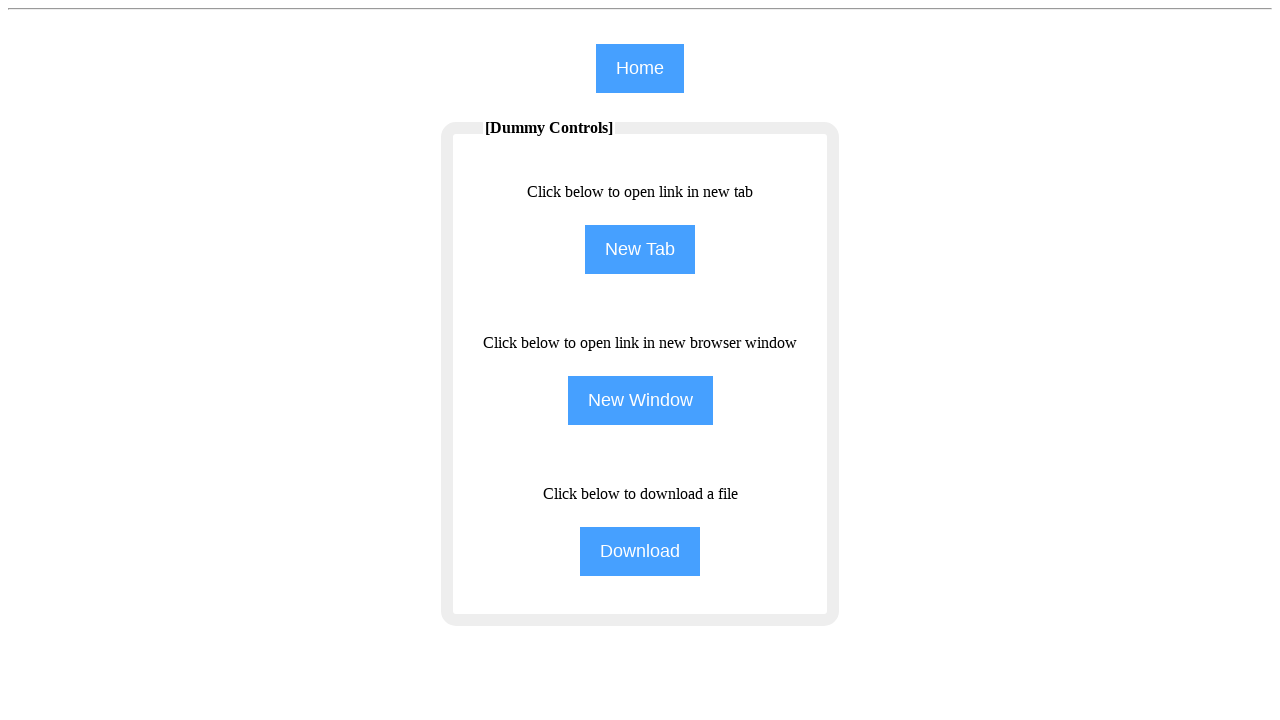

Clicked home link on main window at (640, 68) on input[name='home']
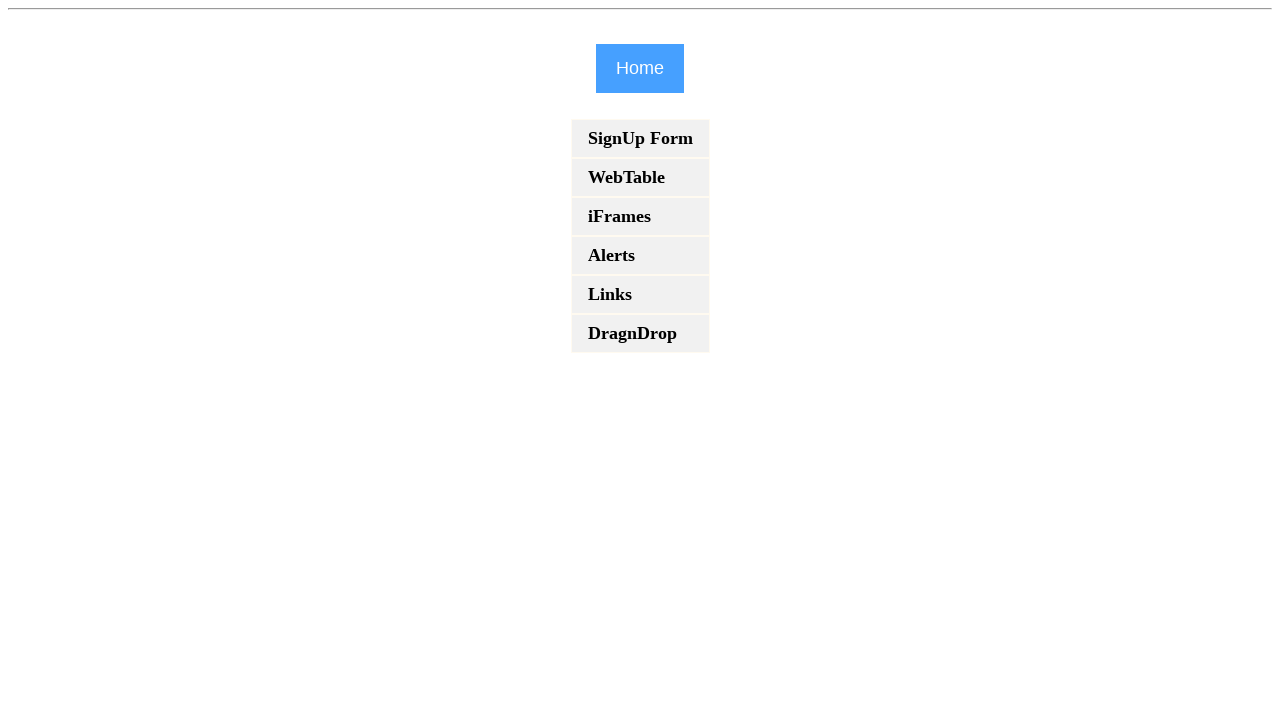

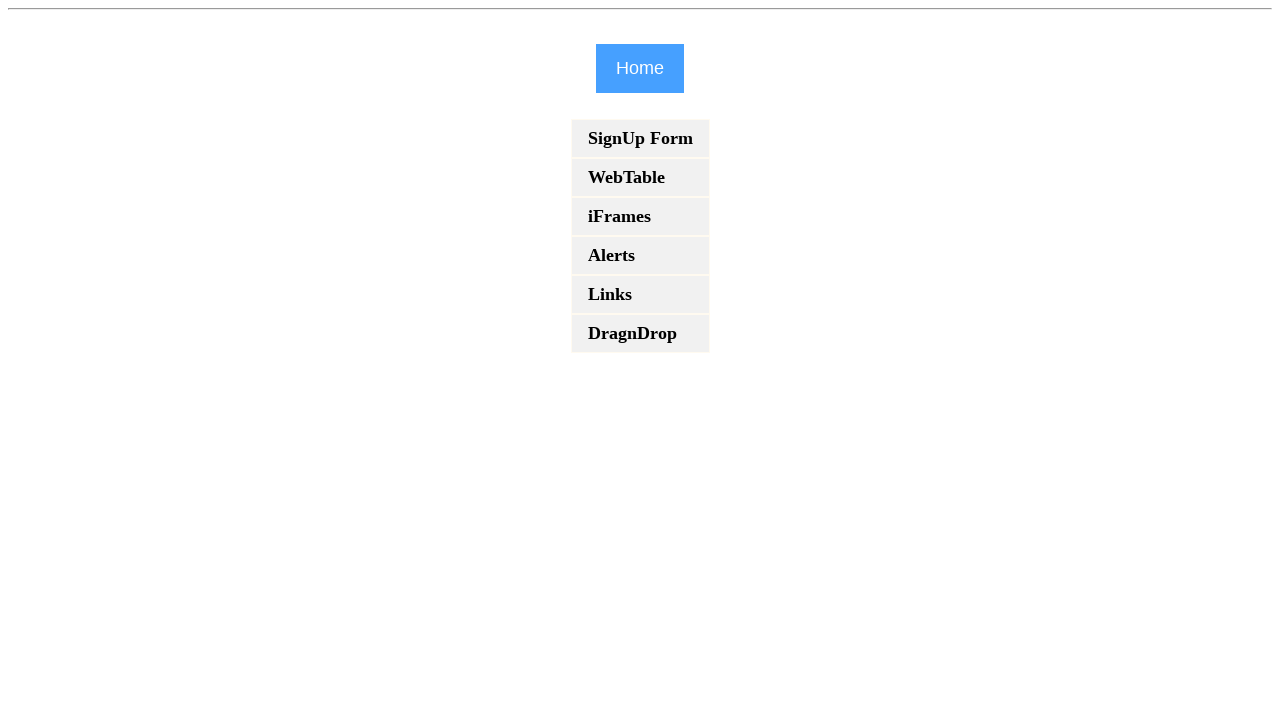